Tests a web form by entering text into a text box and submitting the form, then verifies the success message is displayed

Starting URL: https://www.selenium.dev/selenium/web/web-form.html

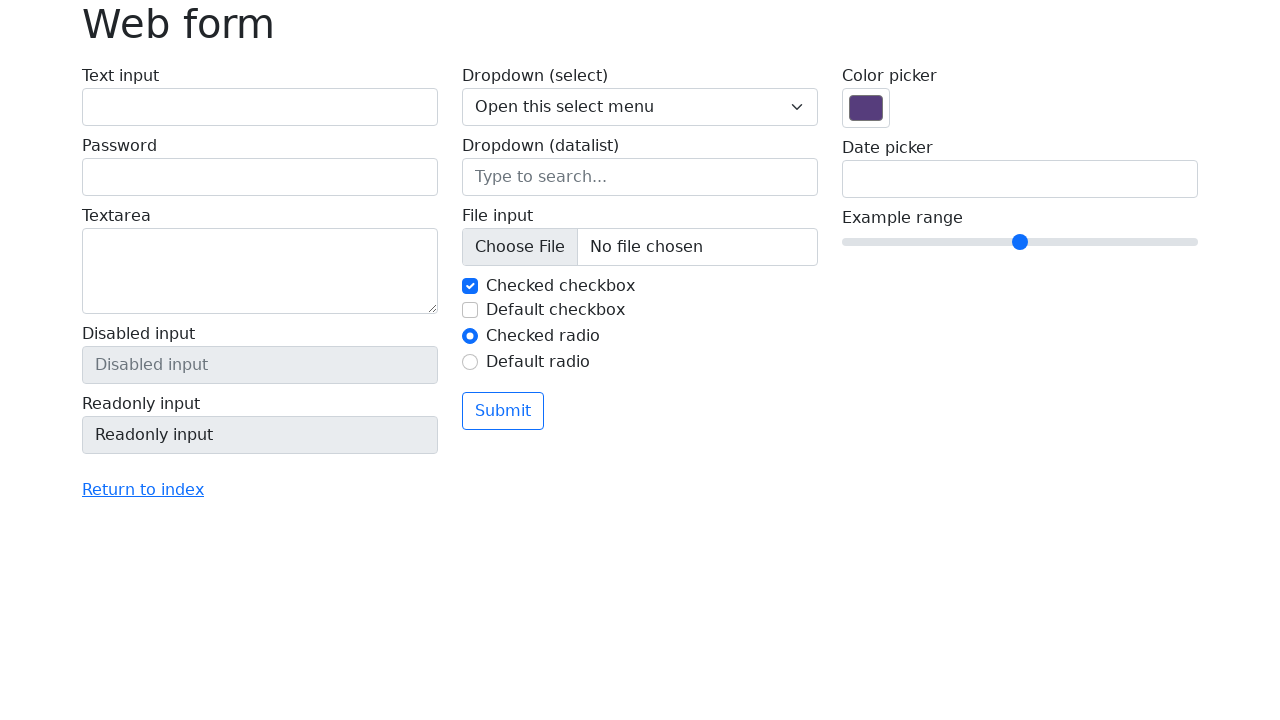

Navigated to web form page
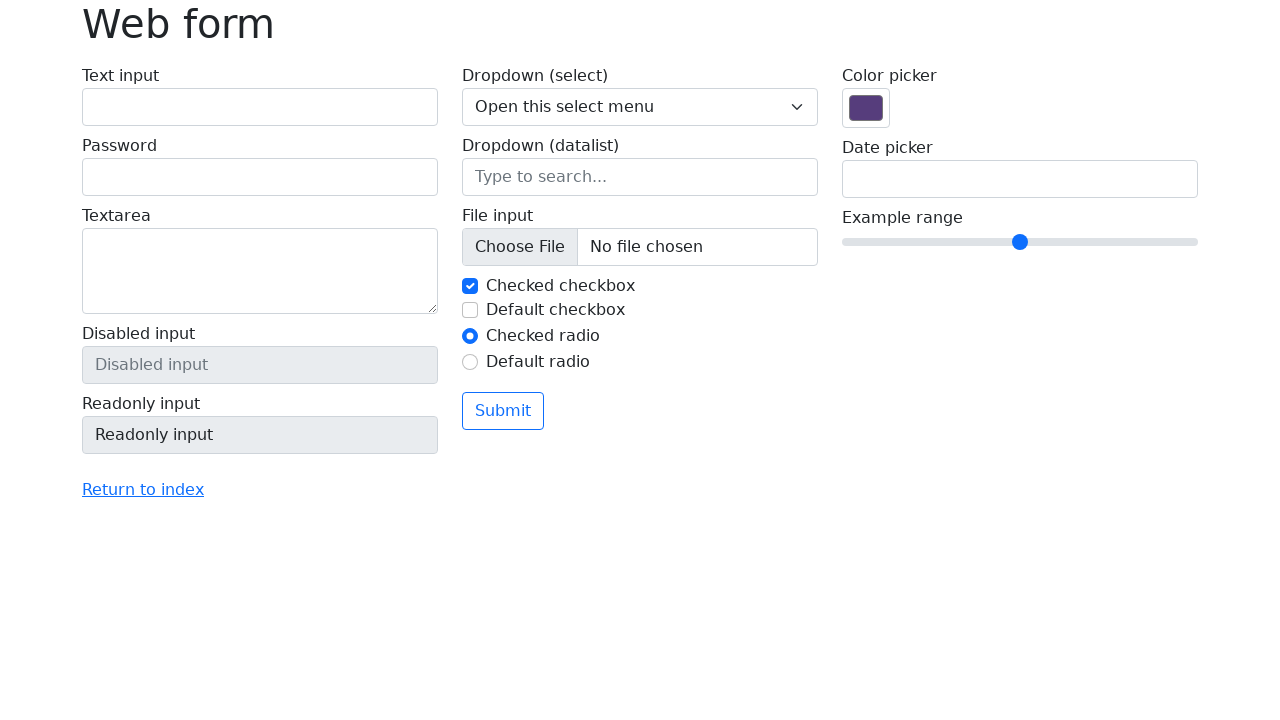

Filled text box with 'Selenium' on input[name='my-text']
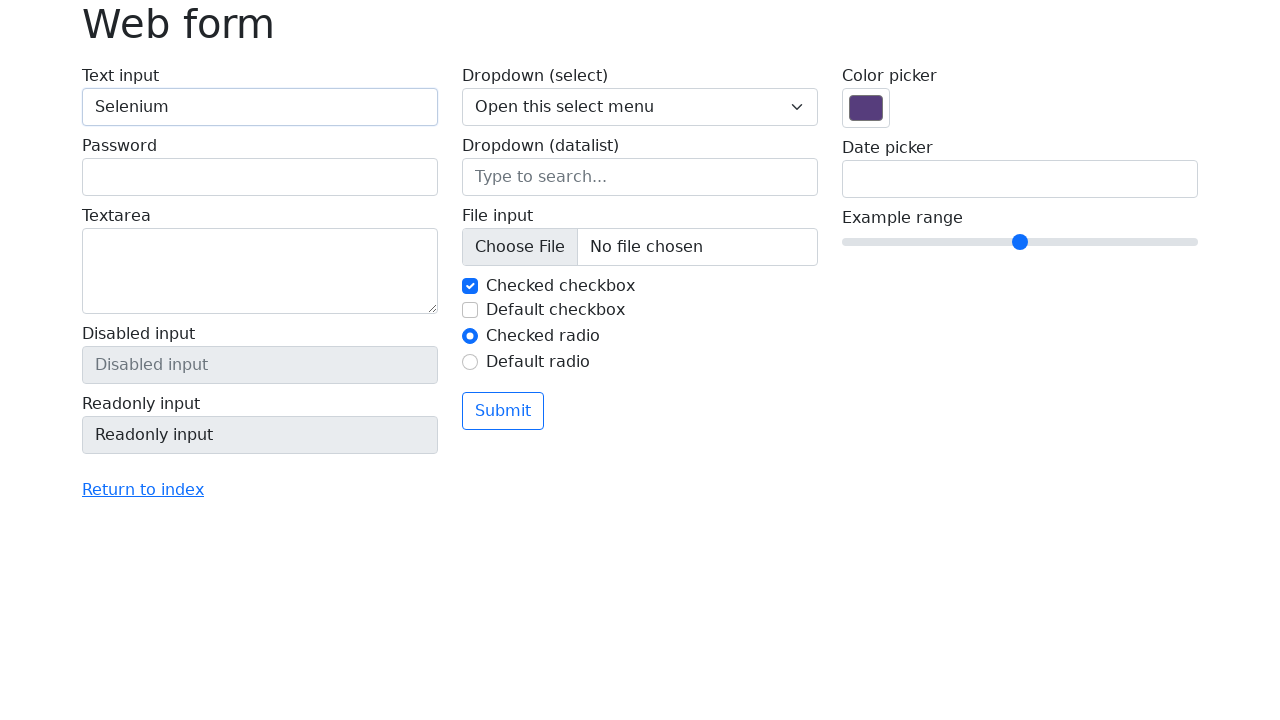

Clicked submit button at (503, 411) on button
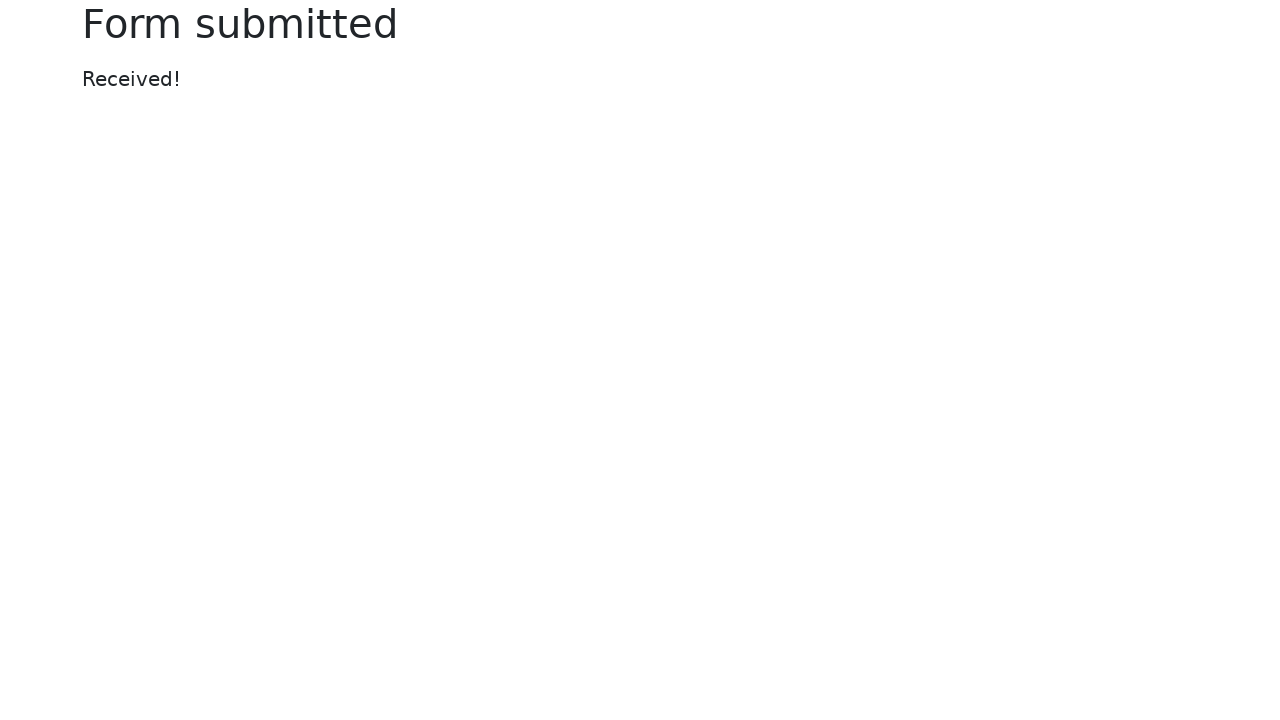

Success message displayed
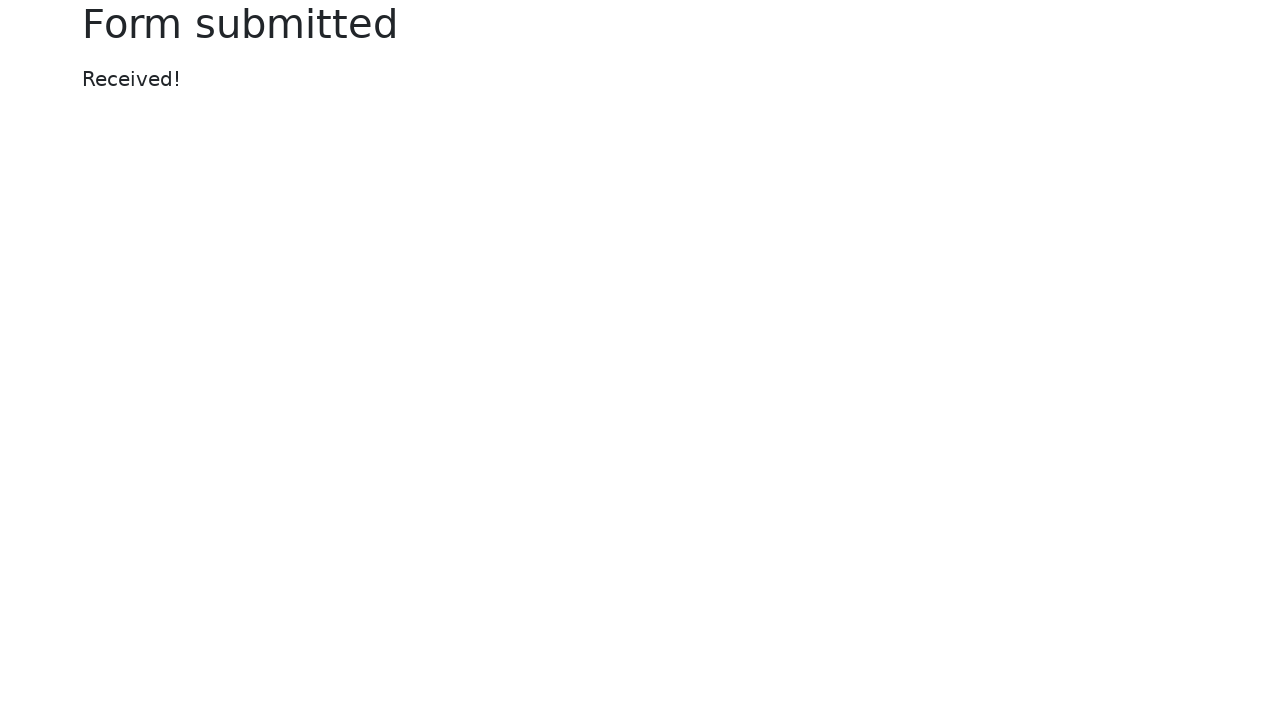

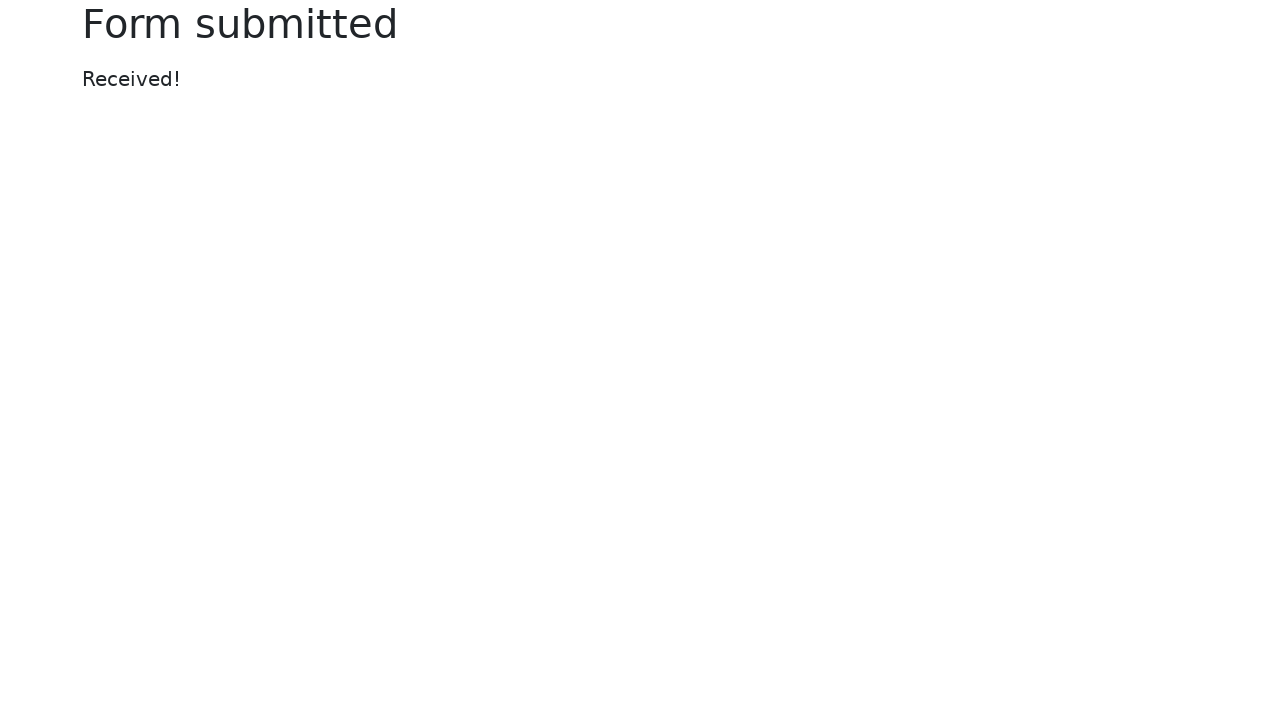